Tests dropdown selection functionality by navigating to an HTML practice page and selecting the second option (index 1) from a course dropdown element.

Starting URL: https://www.hyrtutorials.com/p/html-dropdown-elements-practice.html

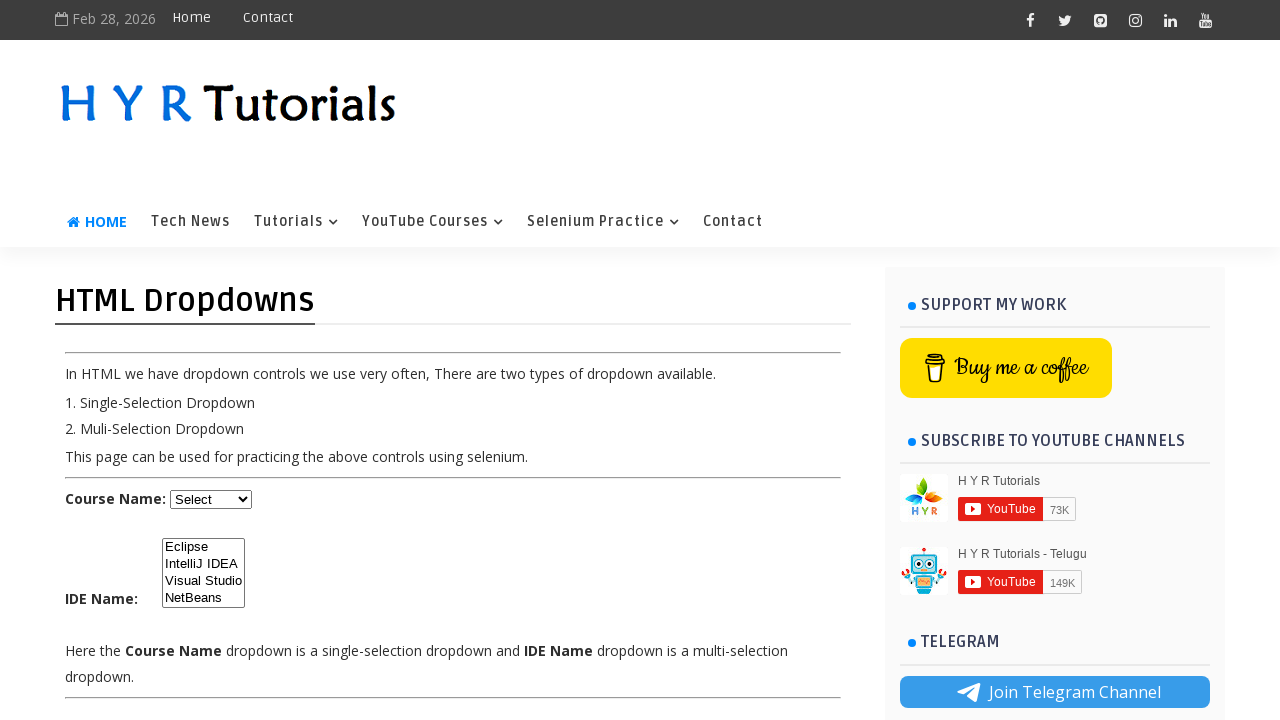

Waited for course dropdown element to be visible
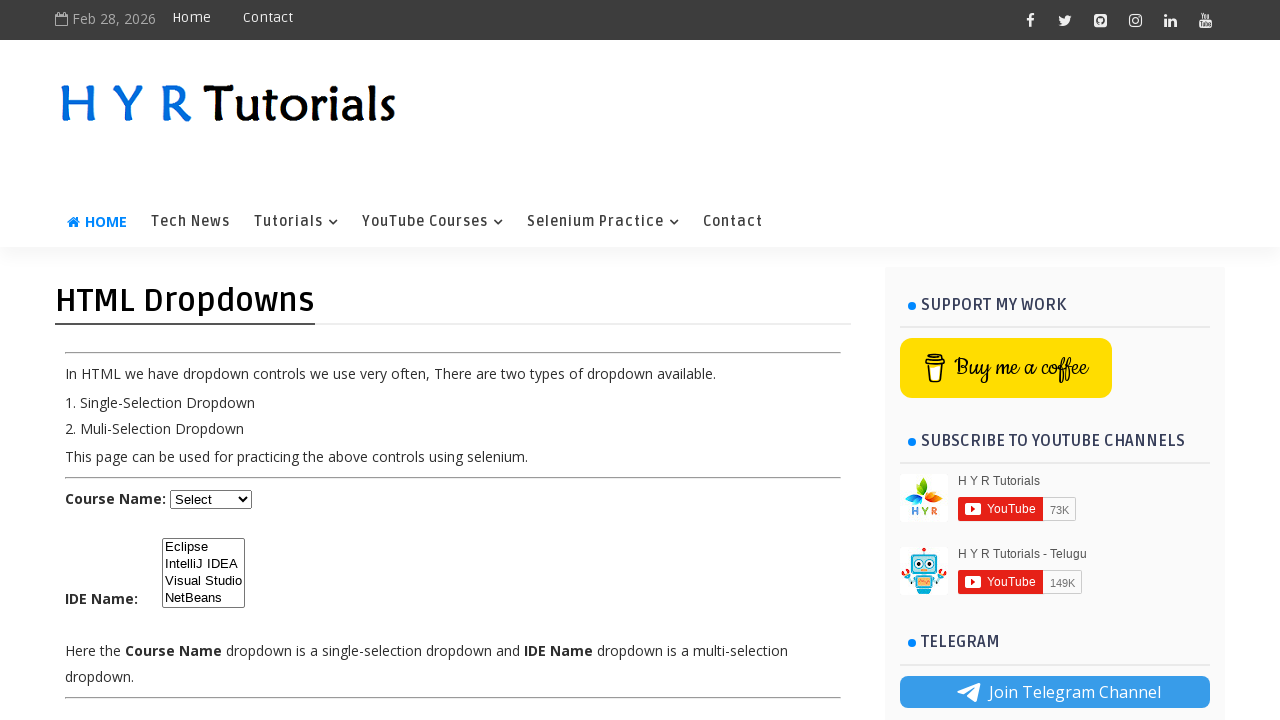

Selected second option (index 1) from course dropdown on #course
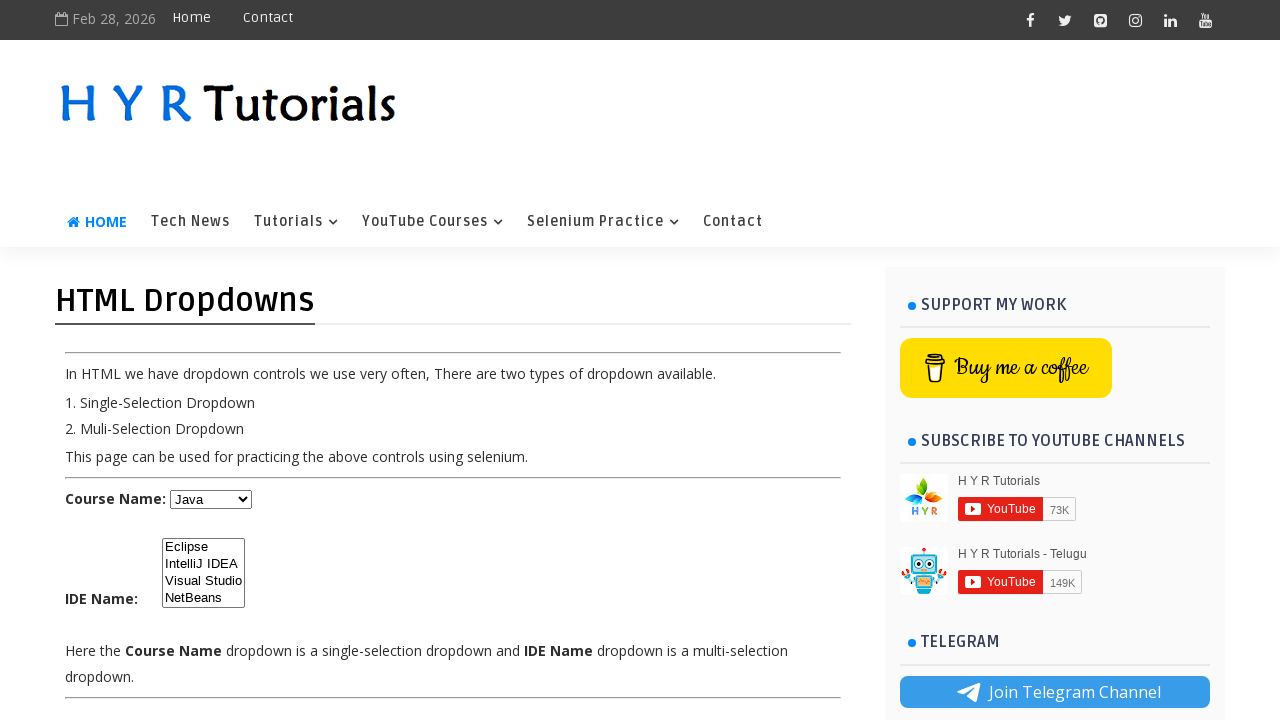

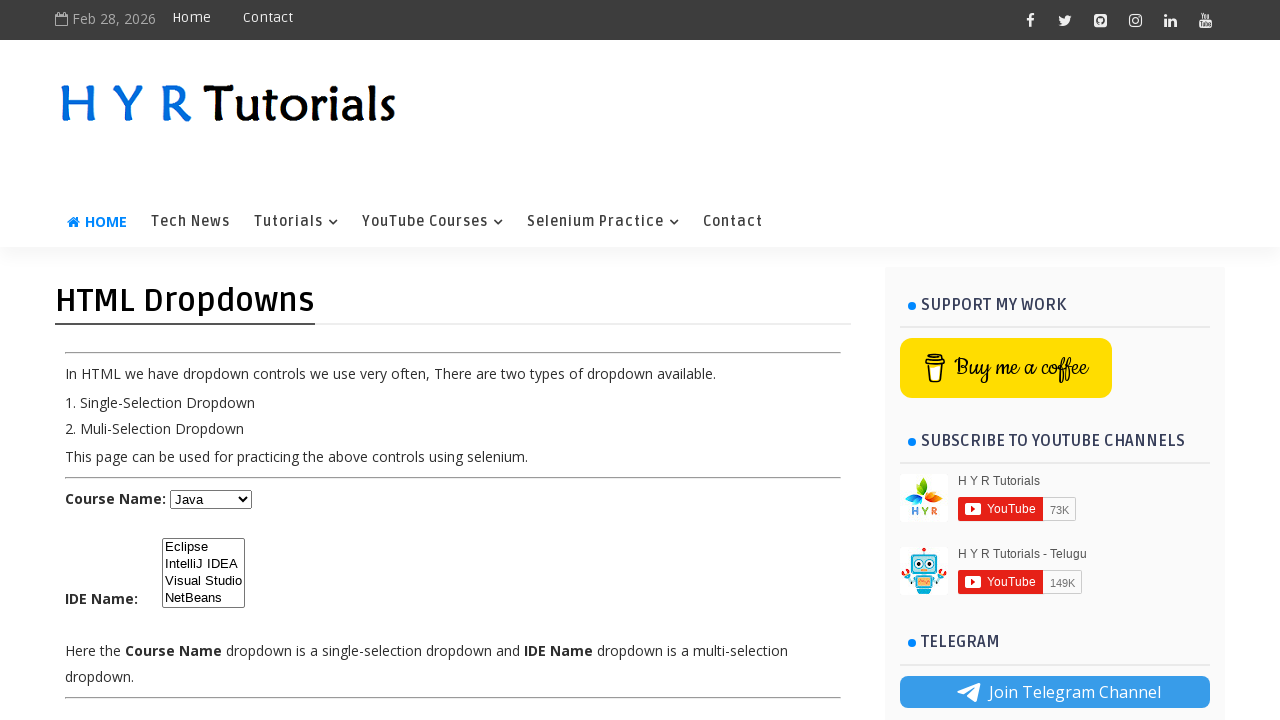